Tests checkbox functionality by checking if a checkbox is selected, clicking it, and verifying the state change

Starting URL: https://rahulshettyacademy.com/dropdownsPractise/

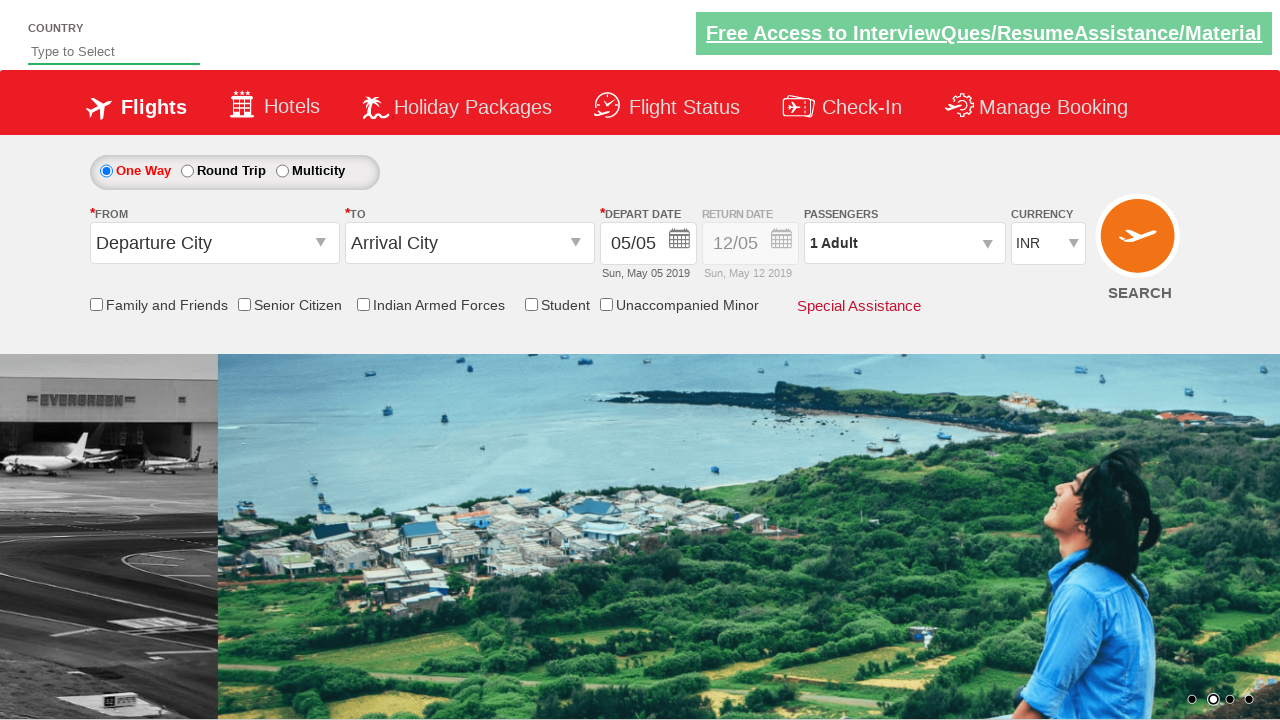

Navigated to checkbox practice page
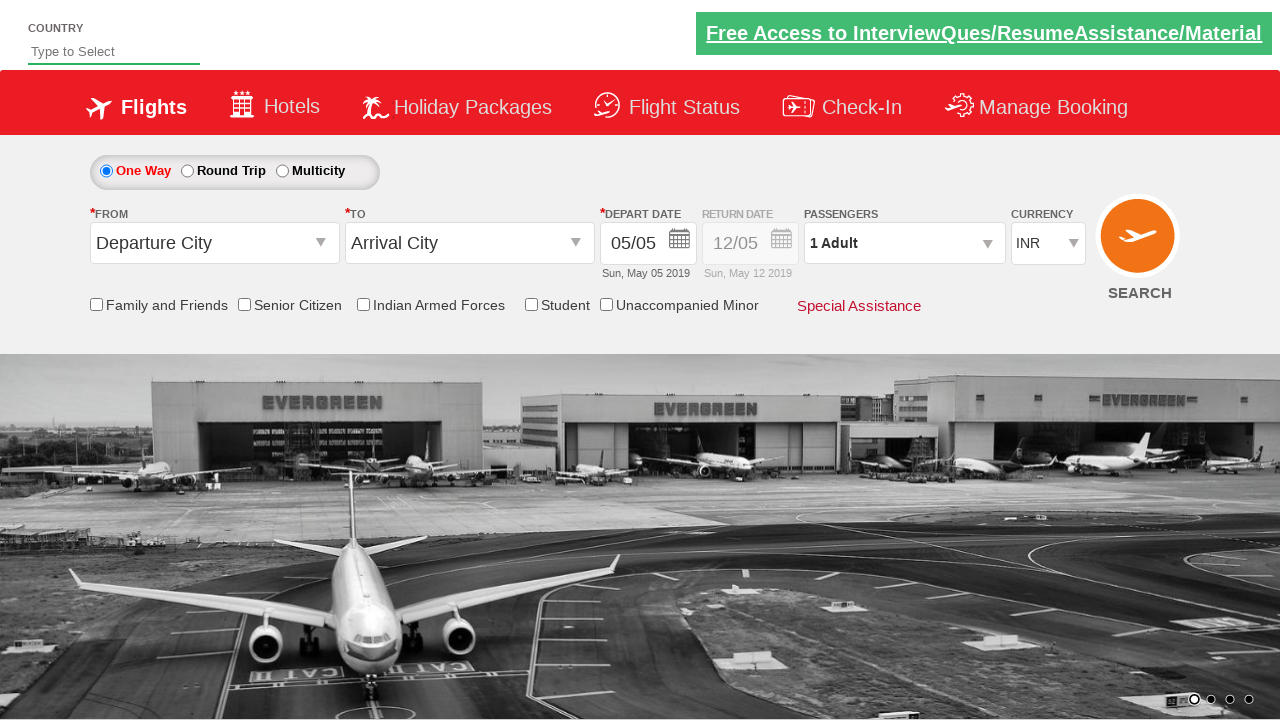

Checked initial checkbox state: False
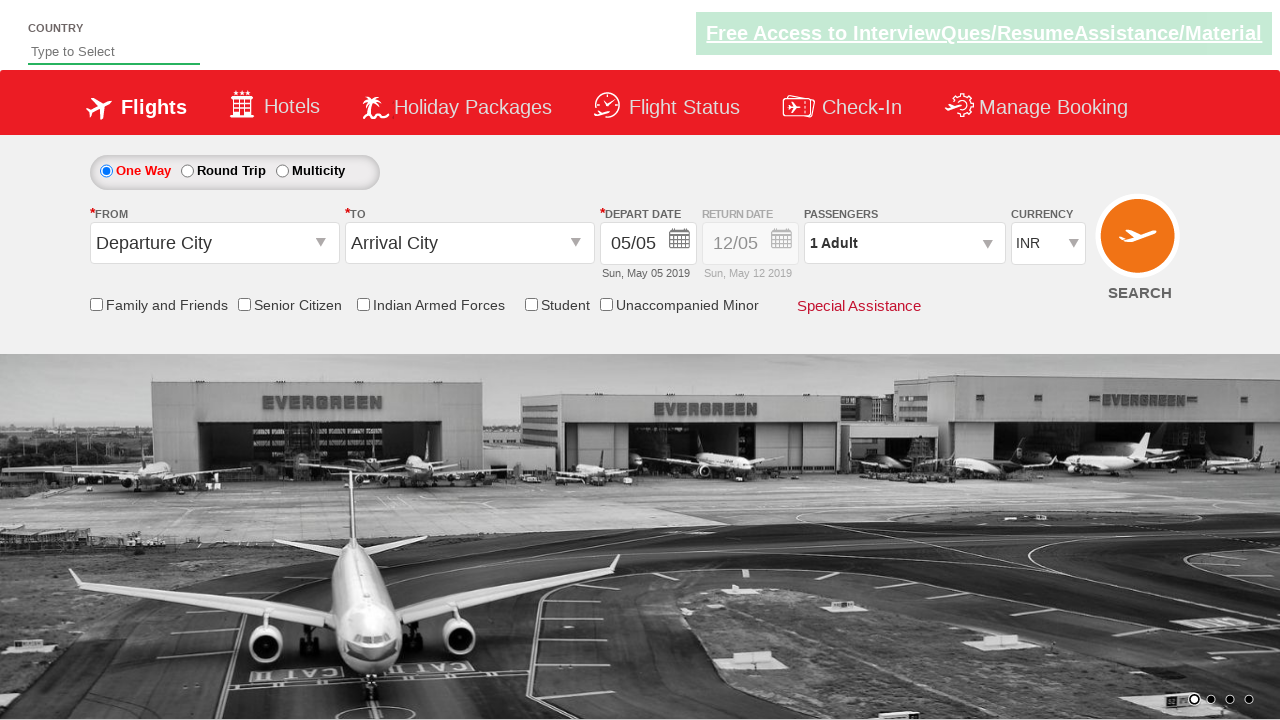

Clicked on friends and family checkbox at (96, 304) on input[id*='friendsandfamily']
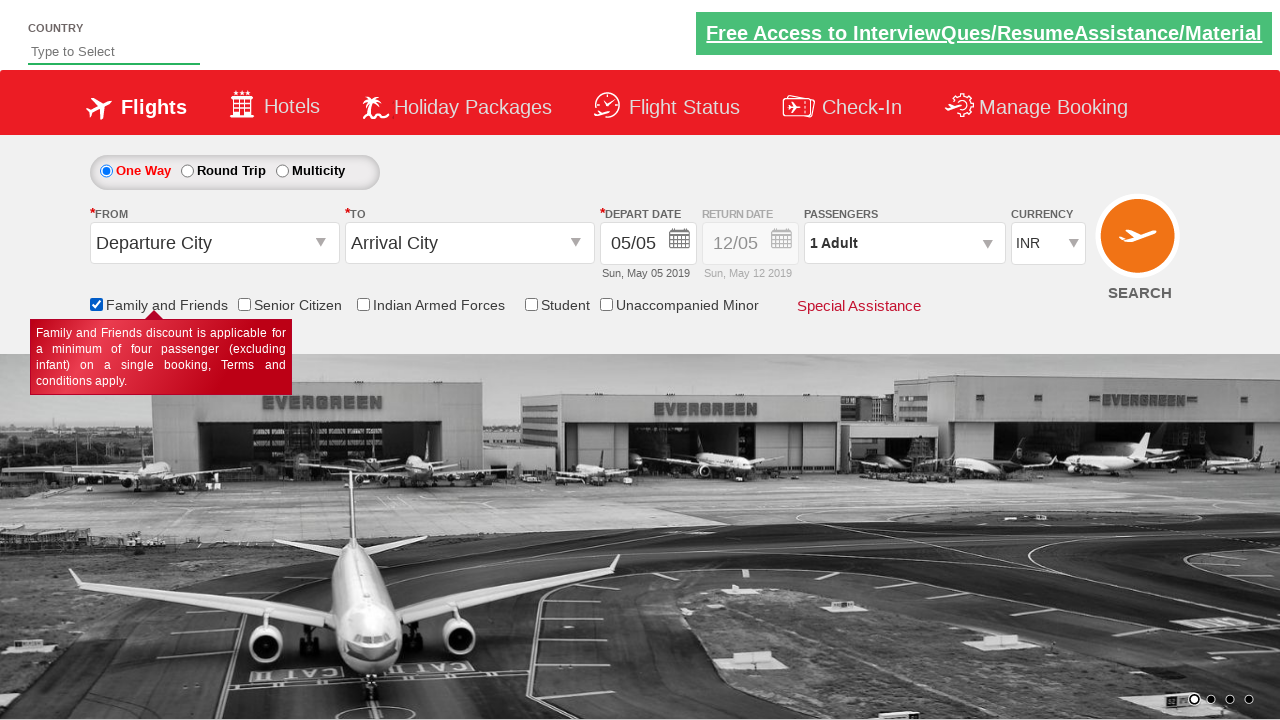

Verified checkbox is now selected: True
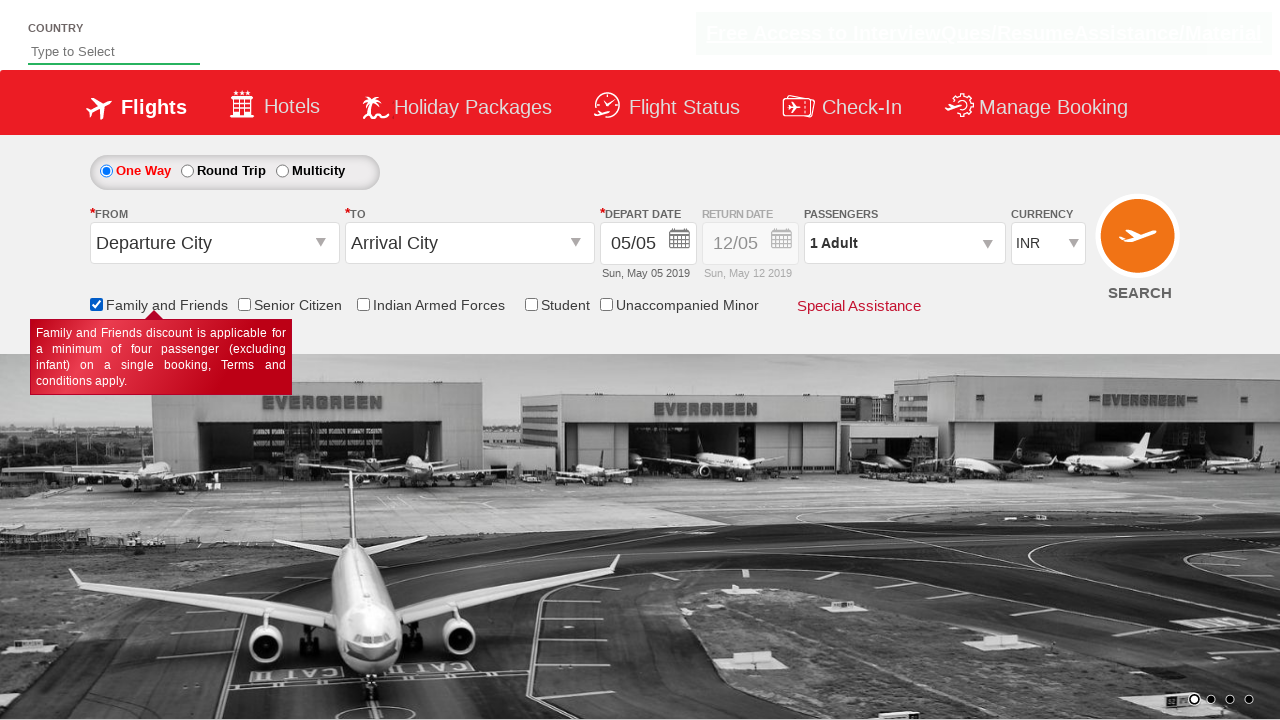

Counted total checkboxes on page: 6
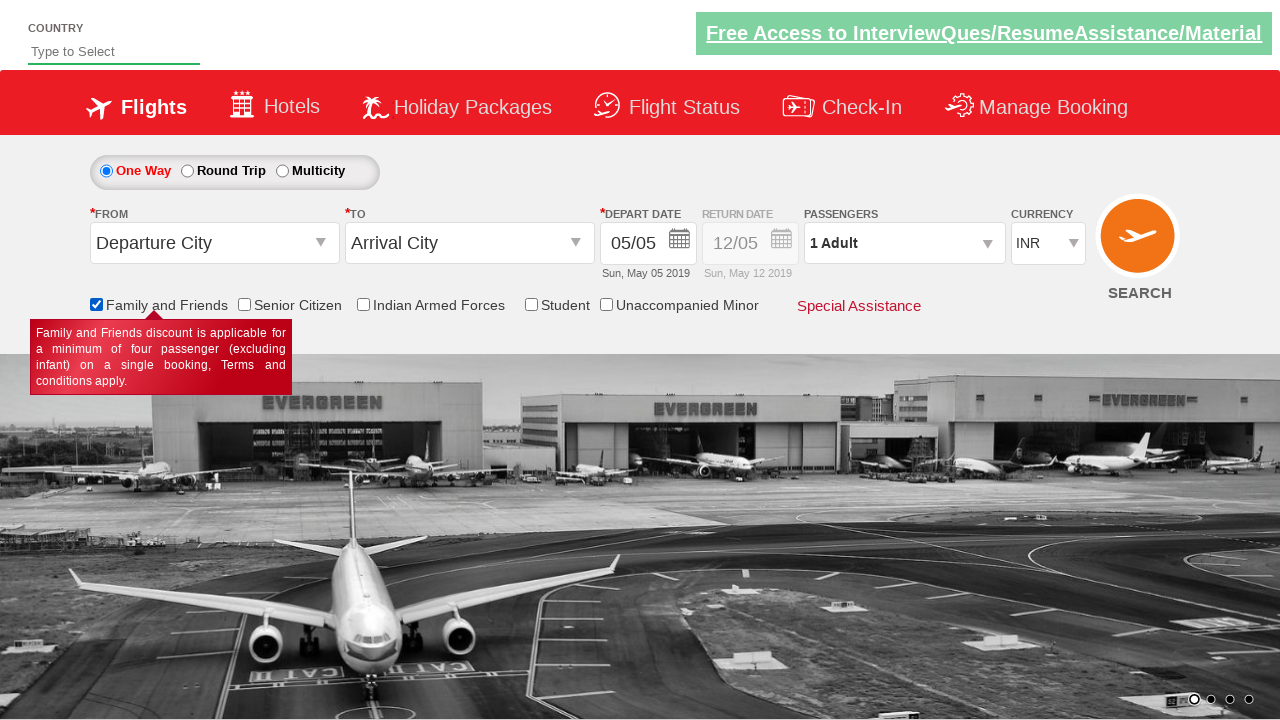

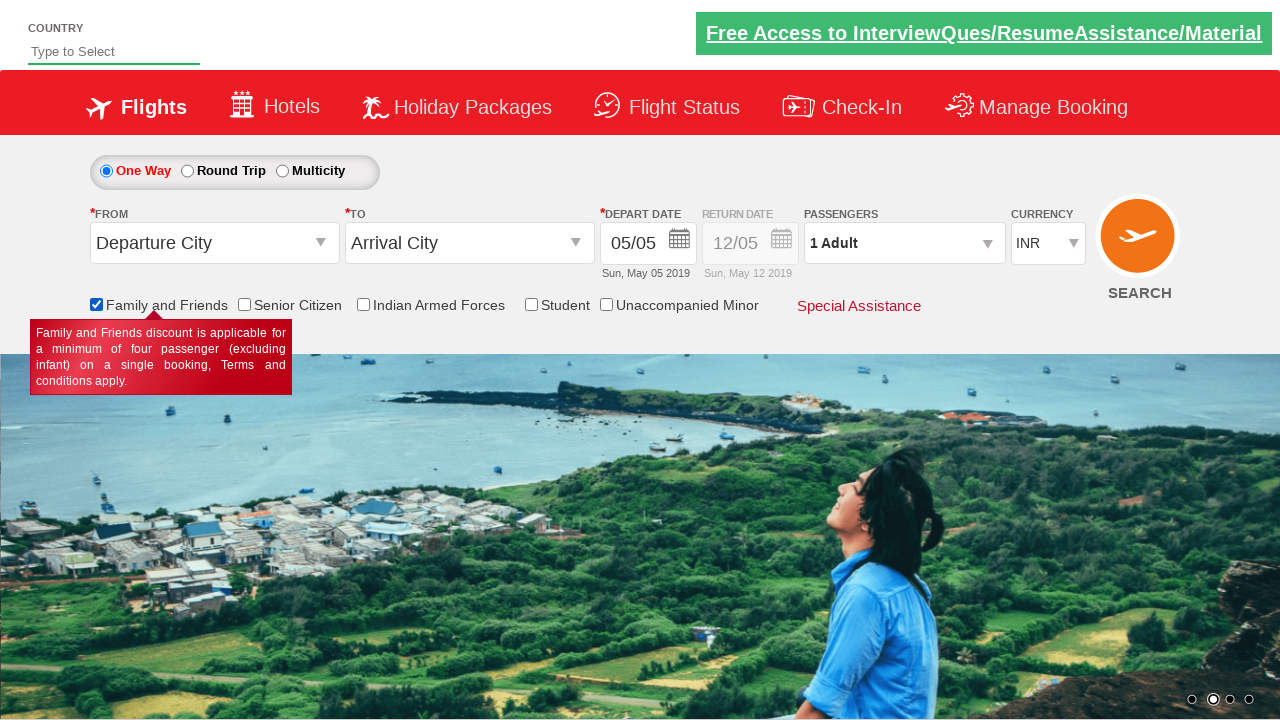